Tests dropdown interaction by navigating to the dropdown page, selecting an option from the dropdown menu, and verifying the selection.

Starting URL: https://the-internet.herokuapp.com/

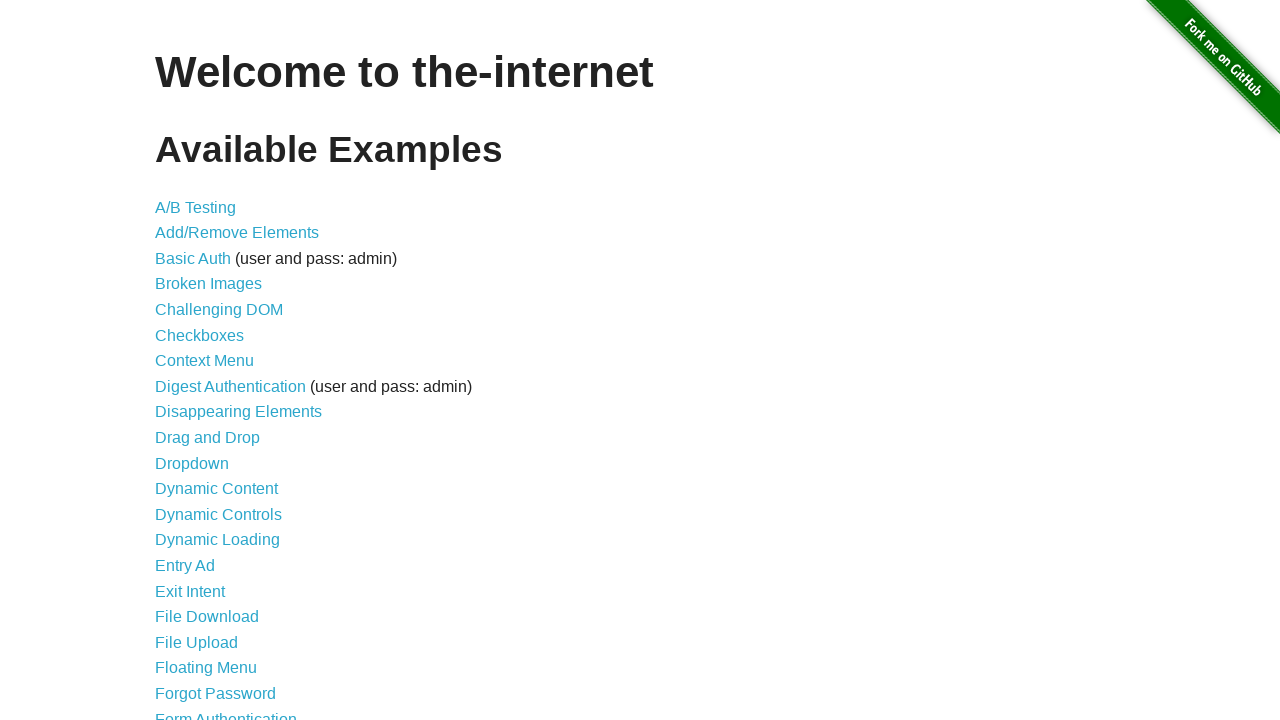

Clicked on the dropdown link at (192, 463) on #content [href$='dropdown']
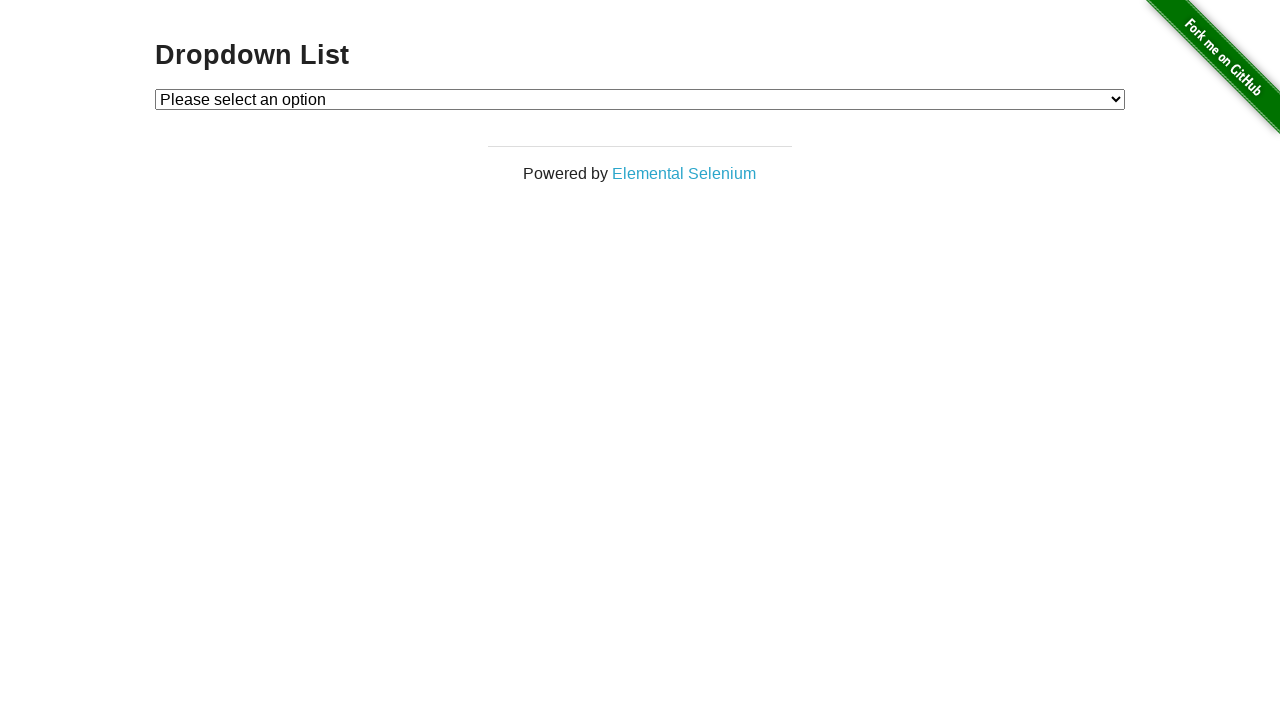

Dropdown element is now visible
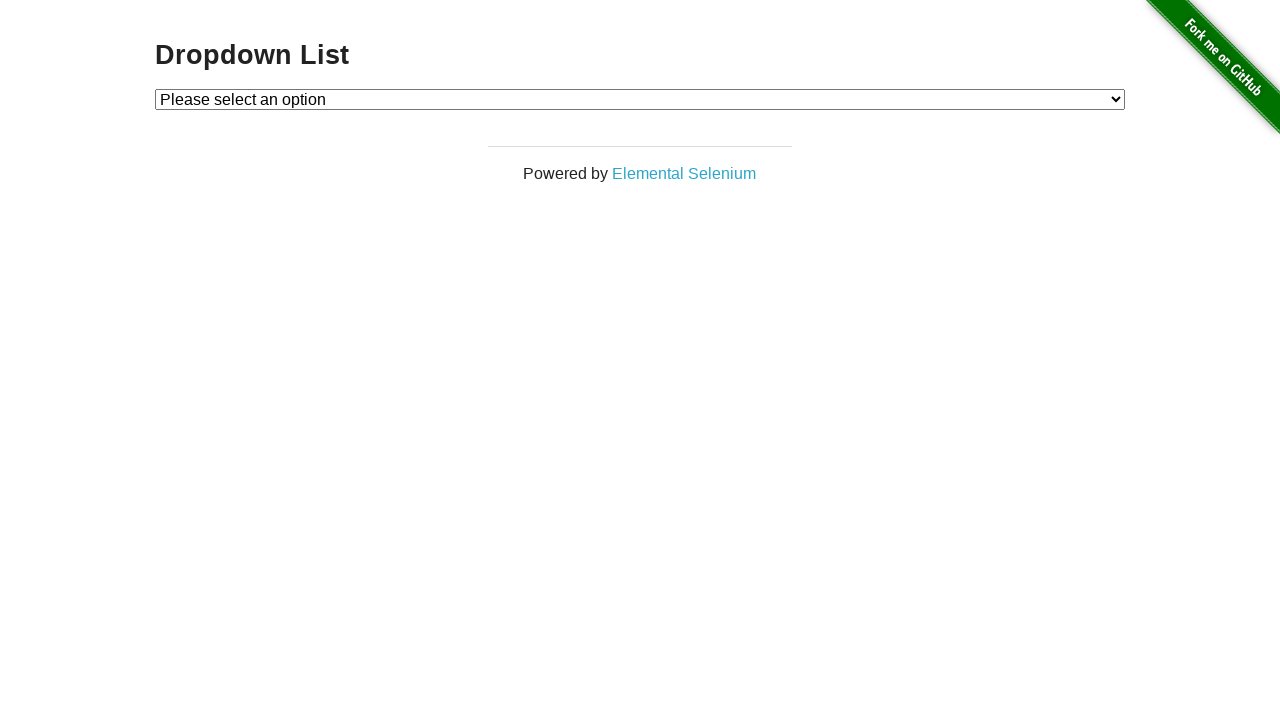

Selected 'Option 2' from the dropdown menu on #dropdown
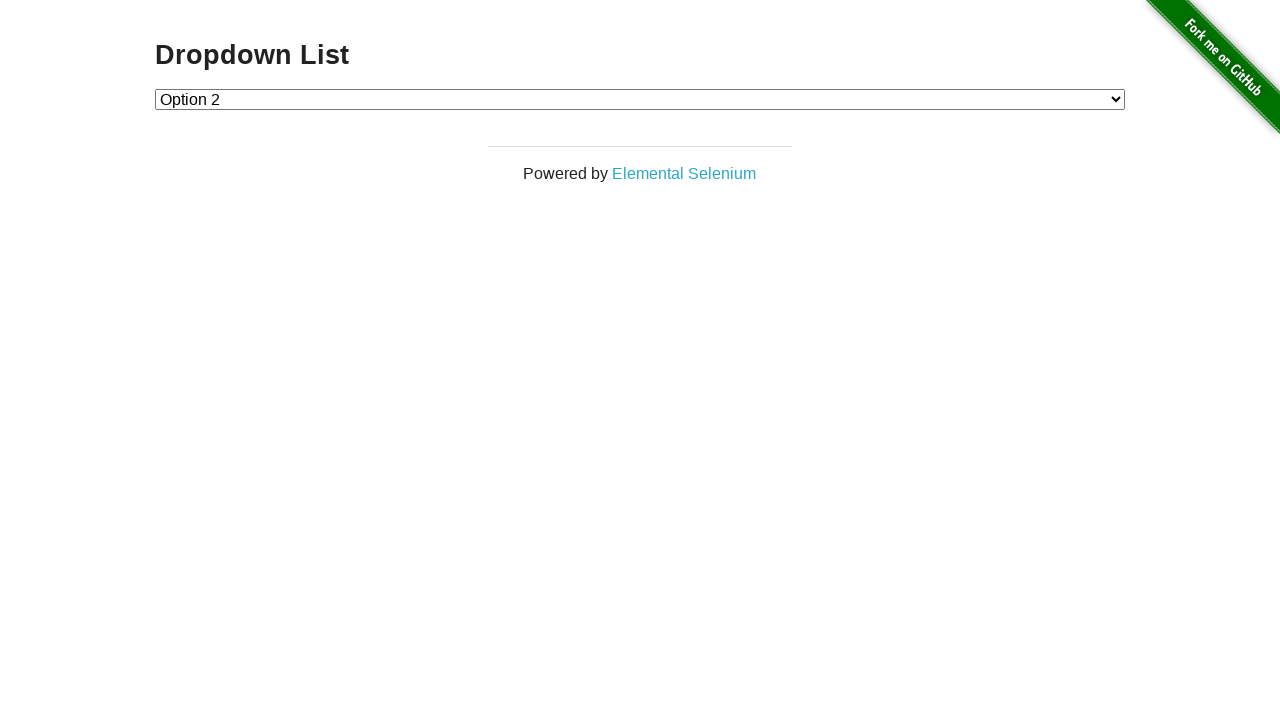

Retrieved selected dropdown value
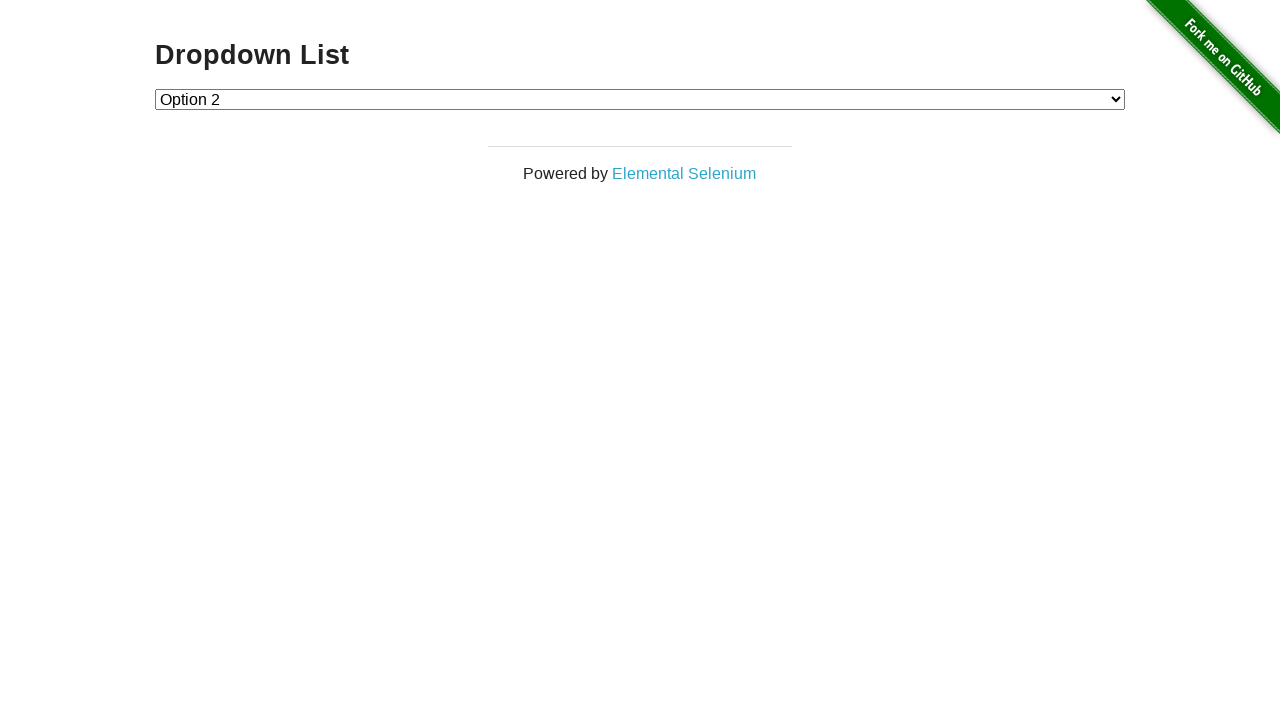

Verified that 'Option 2' (value '2') is selected
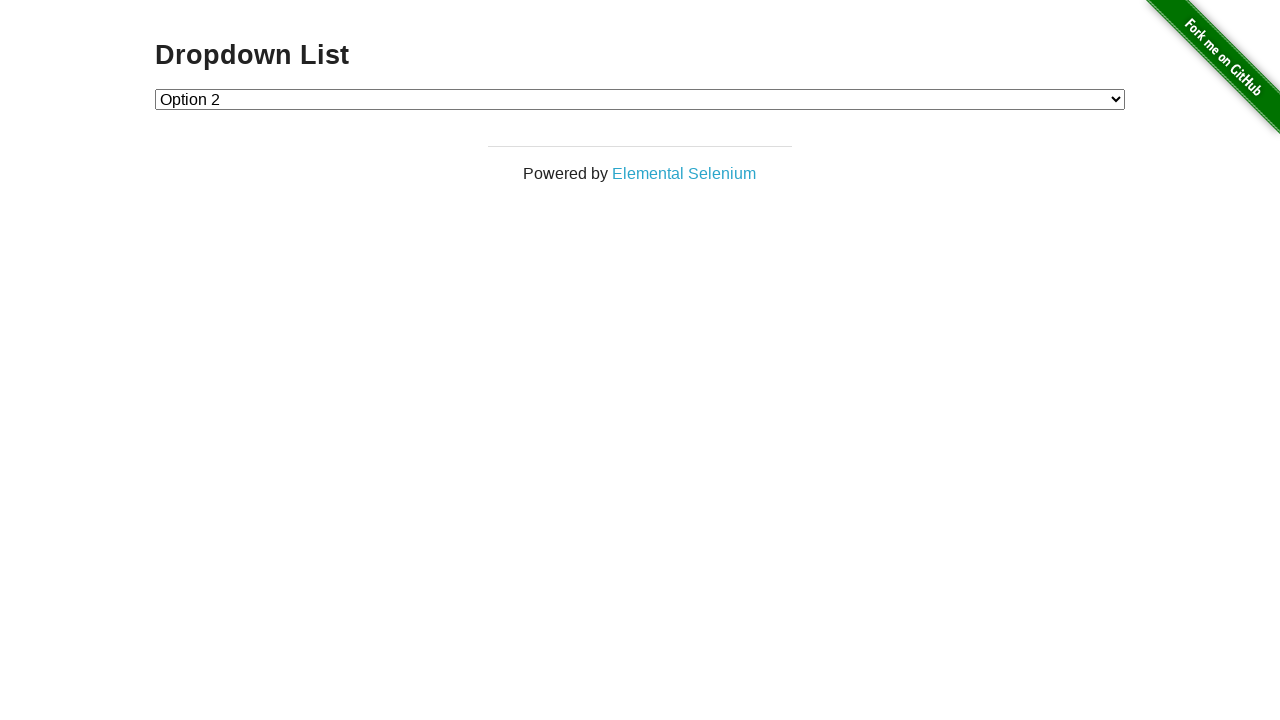

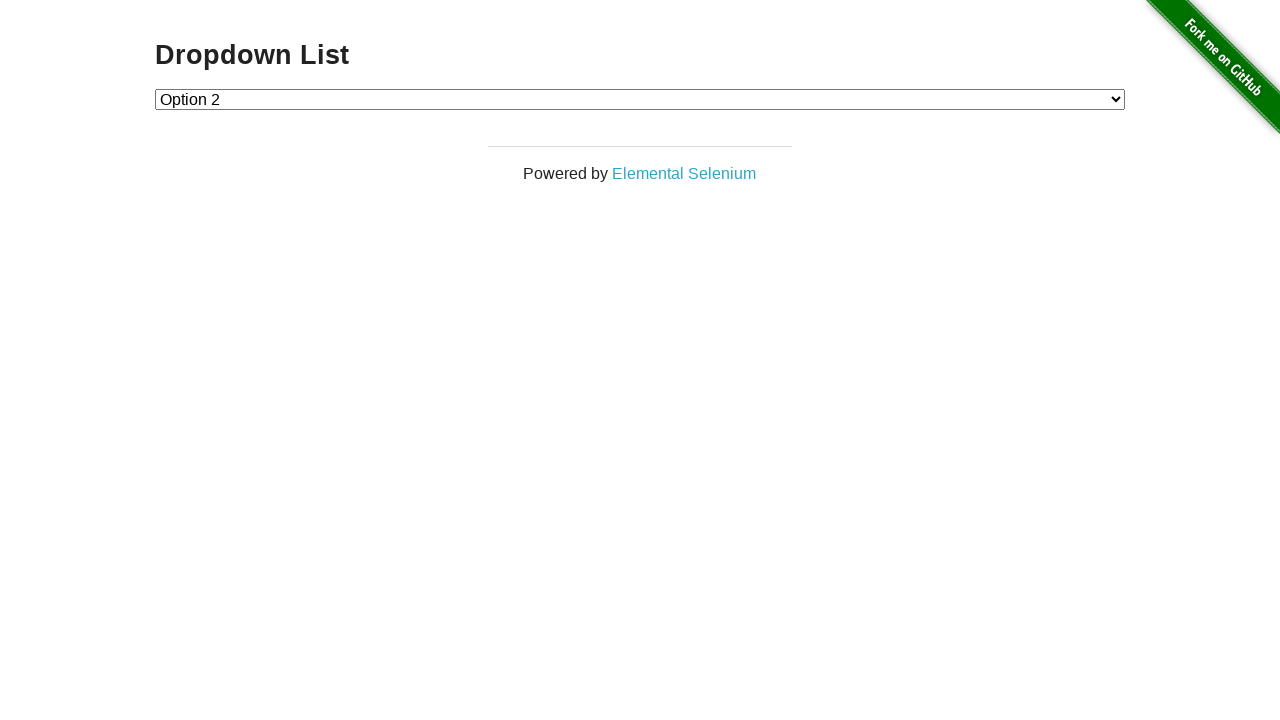